Selects Harry Potter from the user dropdown and clicks the login button on a demo banking application

Starting URL: https://www.globalsqa.com/angularJs-protractor/BankingProject/#/customer

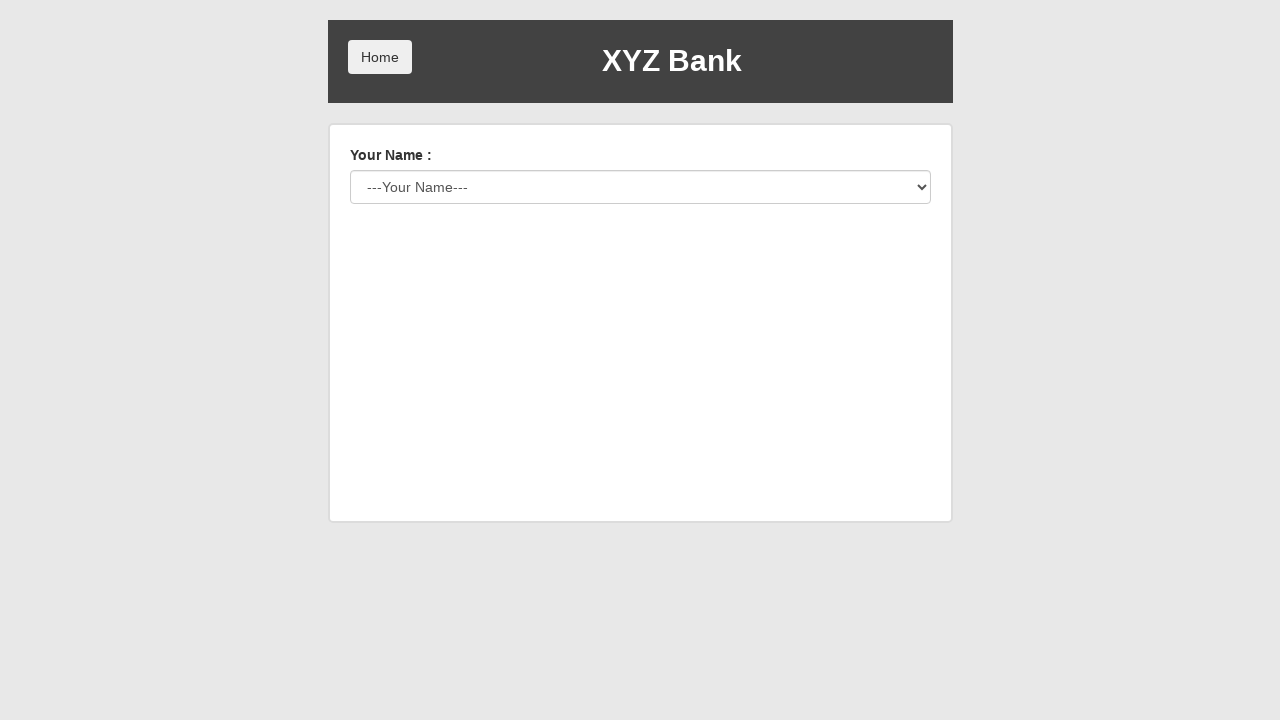

User dropdown selector loaded
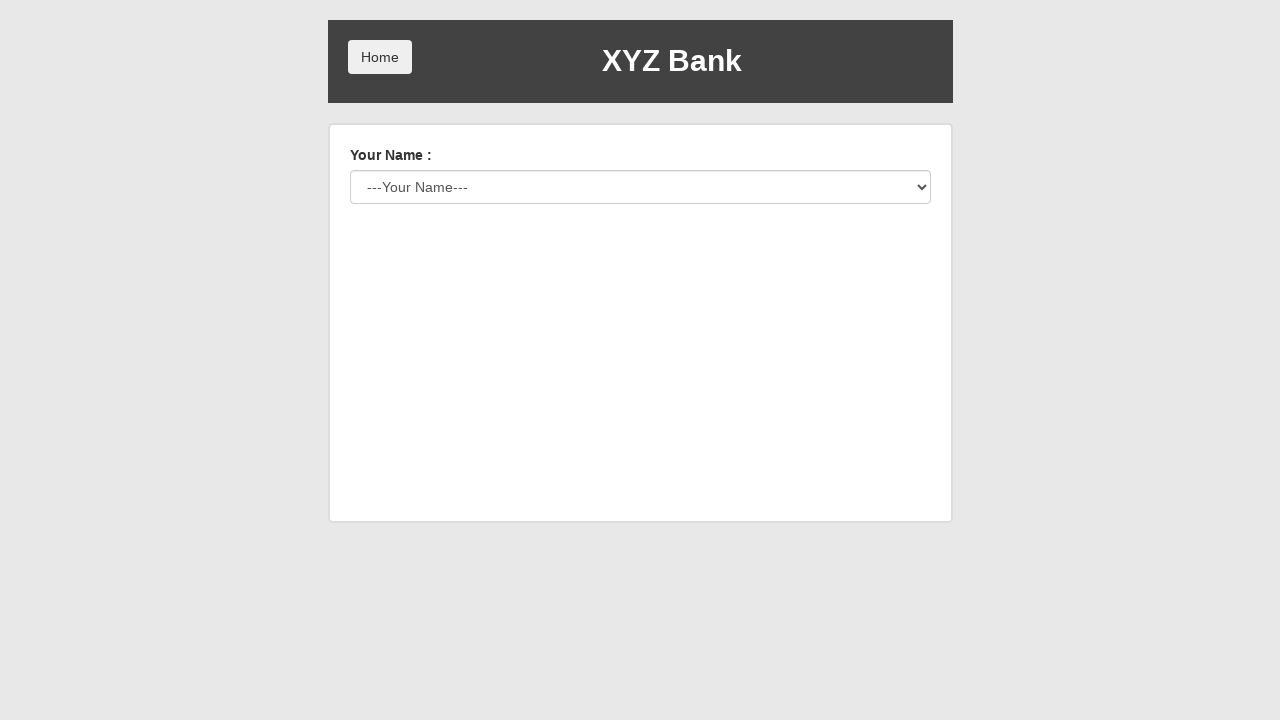

Selected Harry Potter from user dropdown on #userSelect
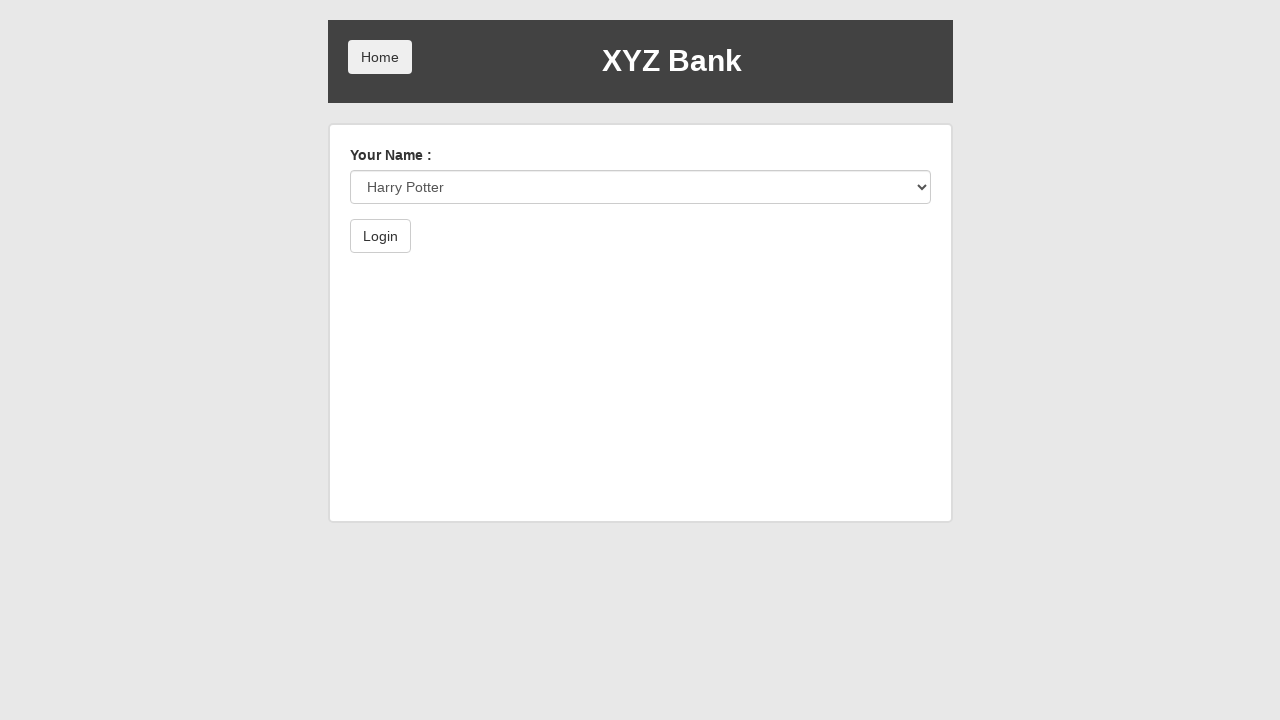

Clicked login button at (380, 236) on button.btn.btn-default
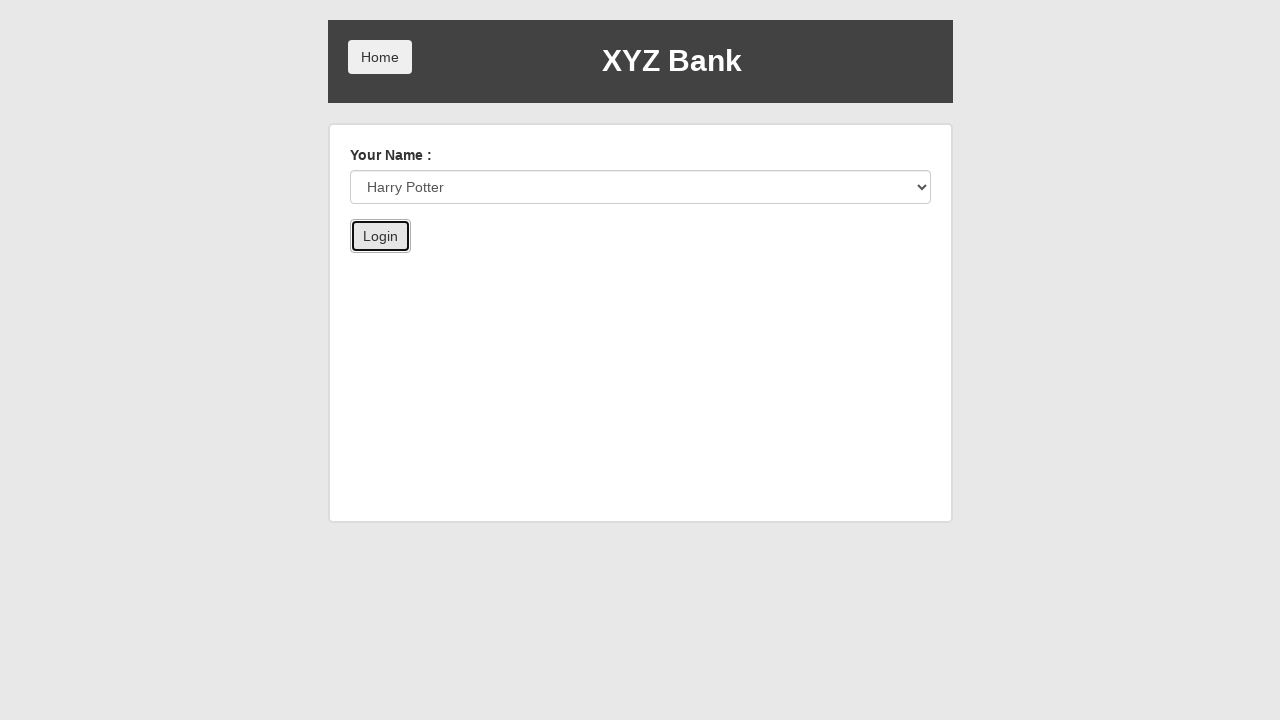

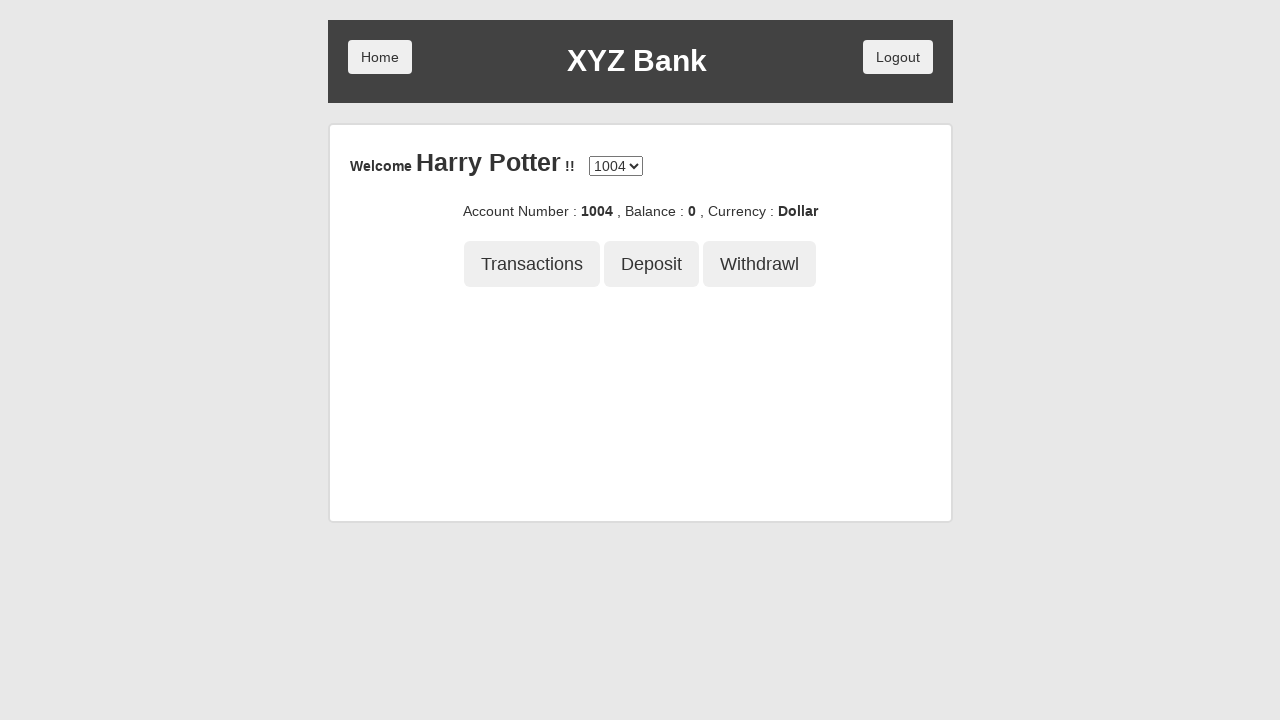